Tests marking all todo items as completed using the toggle all checkbox

Starting URL: https://demo.playwright.dev/todomvc

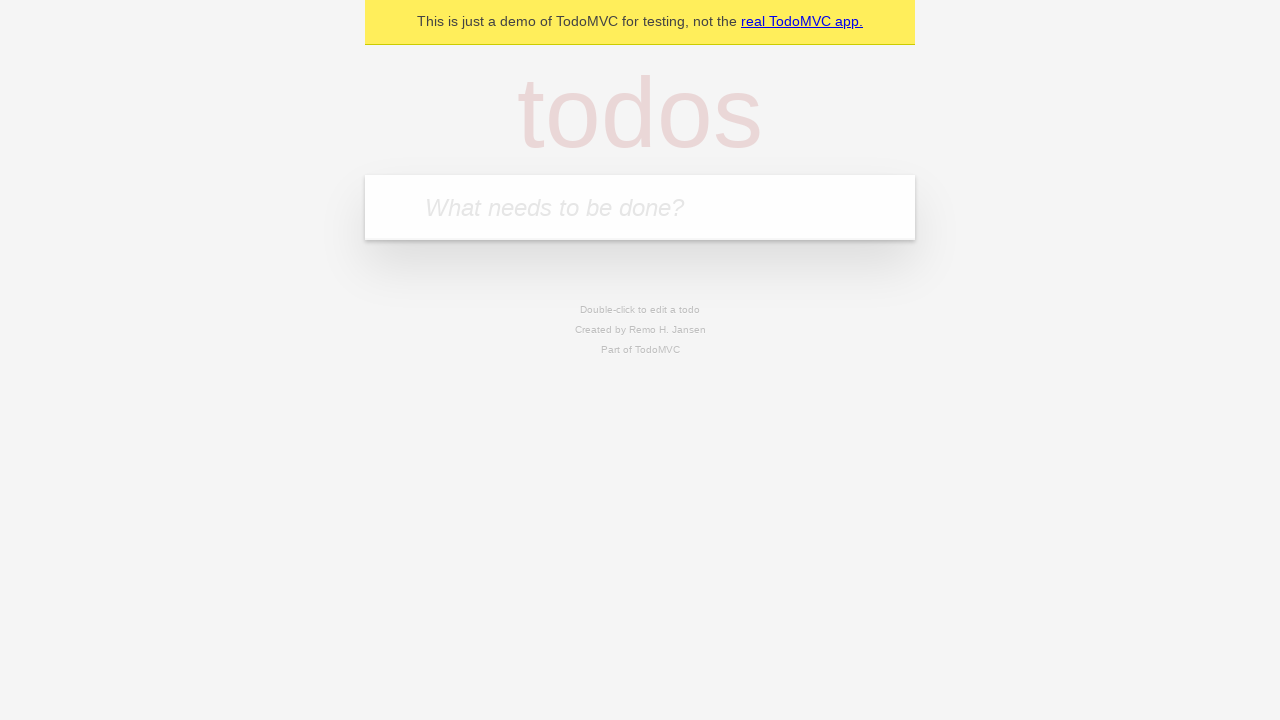

Filled todo input field with 'buy some cheese' on internal:attr=[placeholder="What needs to be done?"i]
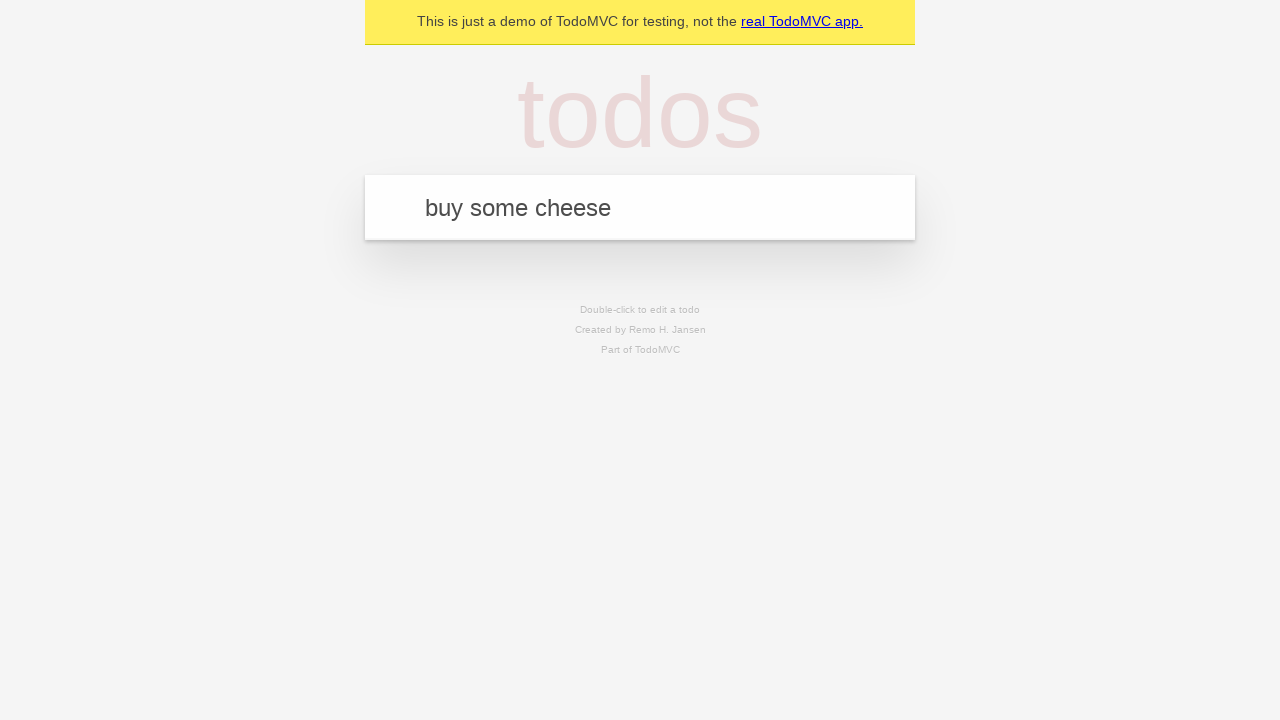

Pressed Enter to add 'buy some cheese' to the todo list on internal:attr=[placeholder="What needs to be done?"i]
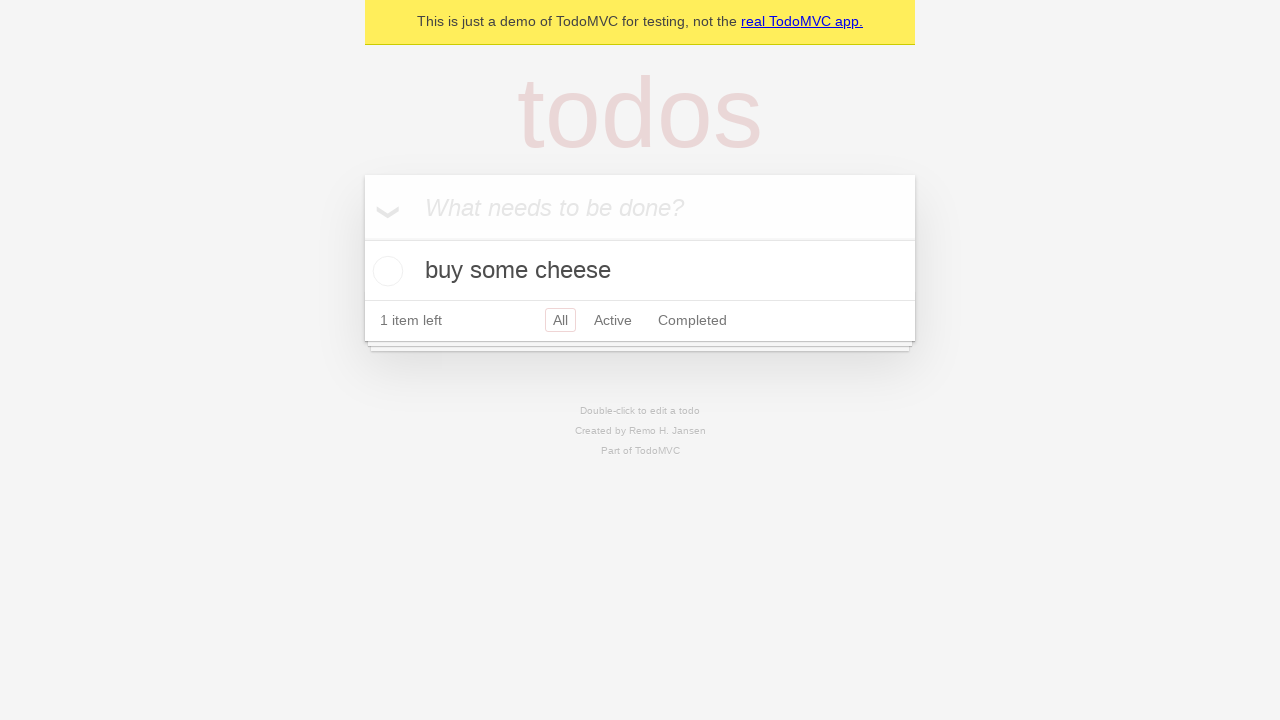

Filled todo input field with 'feed the cat' on internal:attr=[placeholder="What needs to be done?"i]
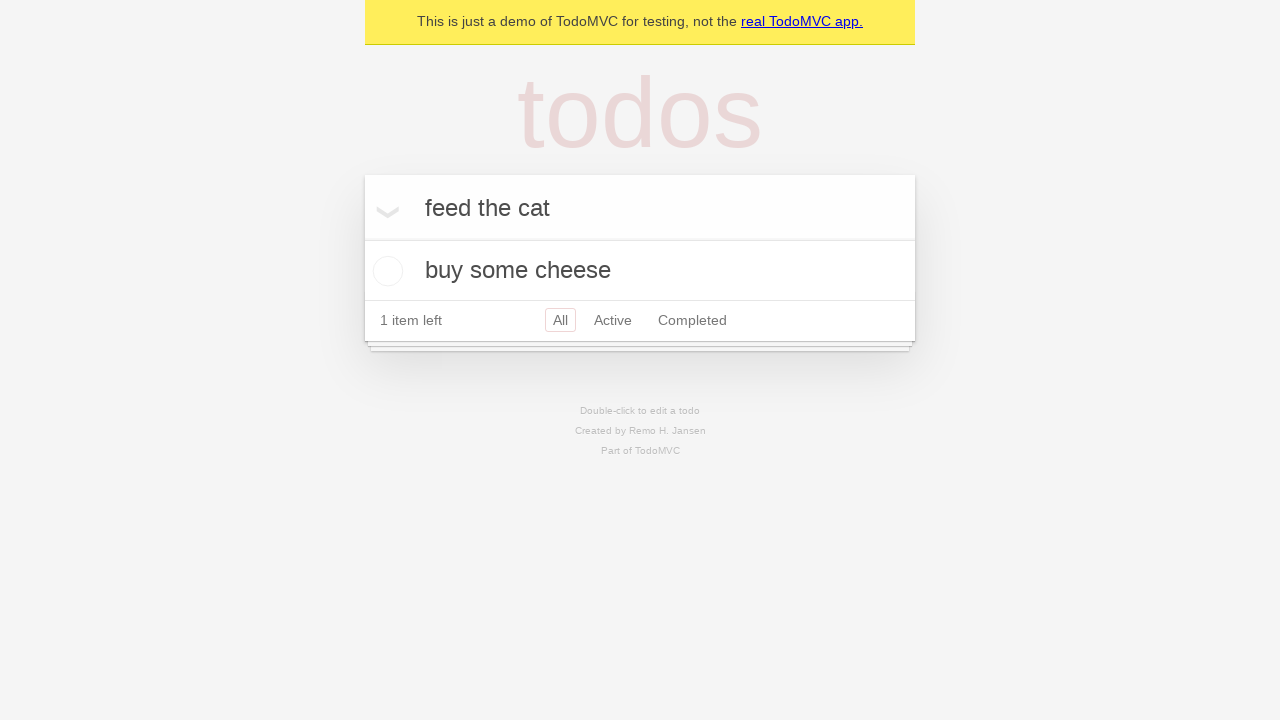

Pressed Enter to add 'feed the cat' to the todo list on internal:attr=[placeholder="What needs to be done?"i]
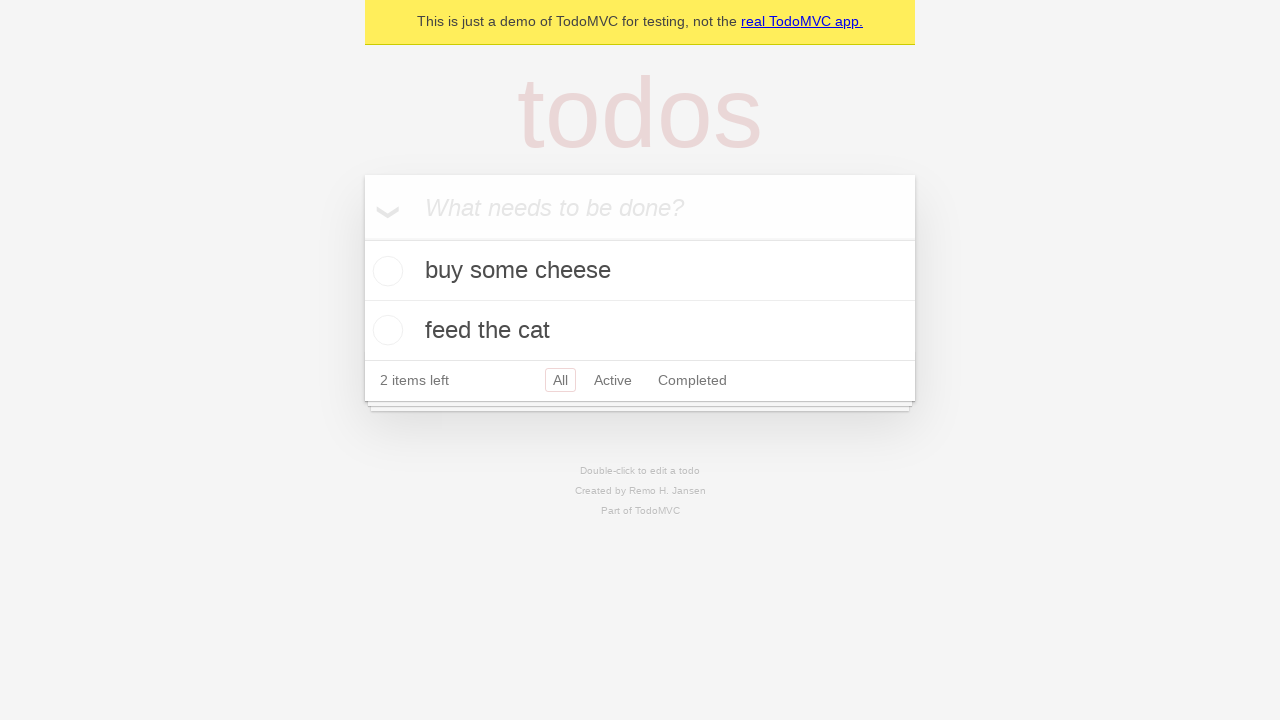

Filled todo input field with 'book a doctors appointment' on internal:attr=[placeholder="What needs to be done?"i]
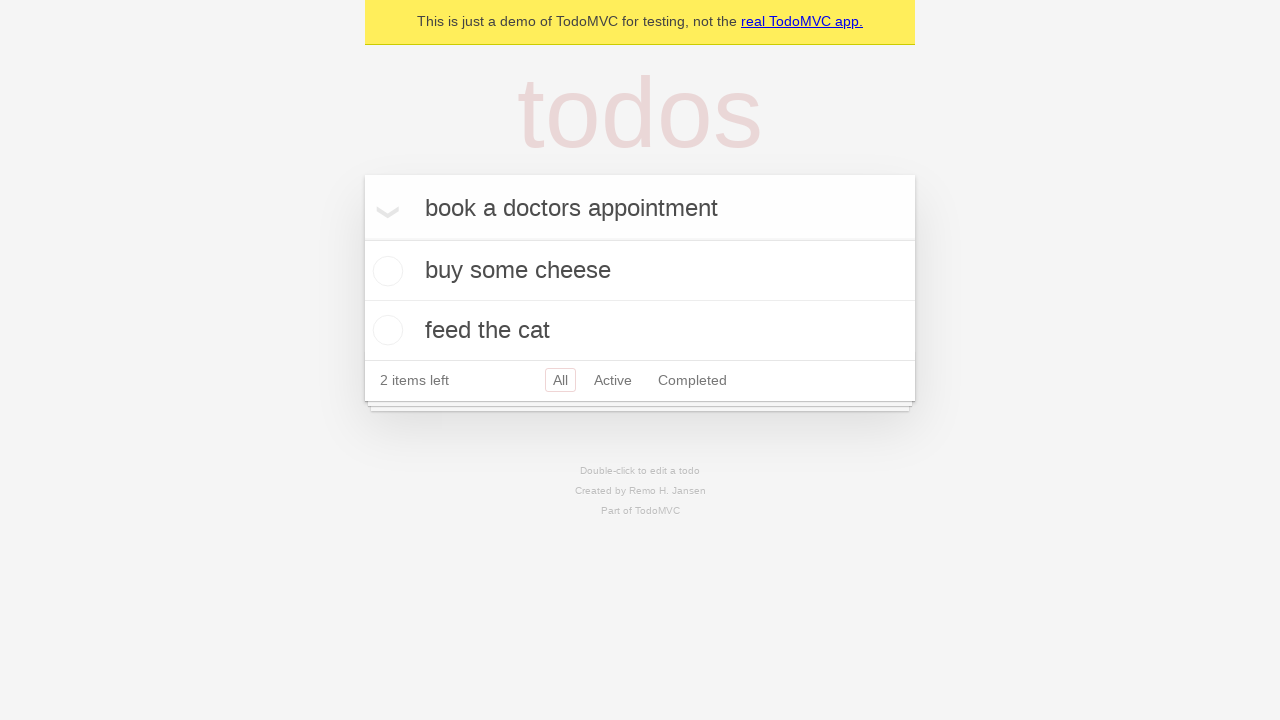

Pressed Enter to add 'book a doctors appointment' to the todo list on internal:attr=[placeholder="What needs to be done?"i]
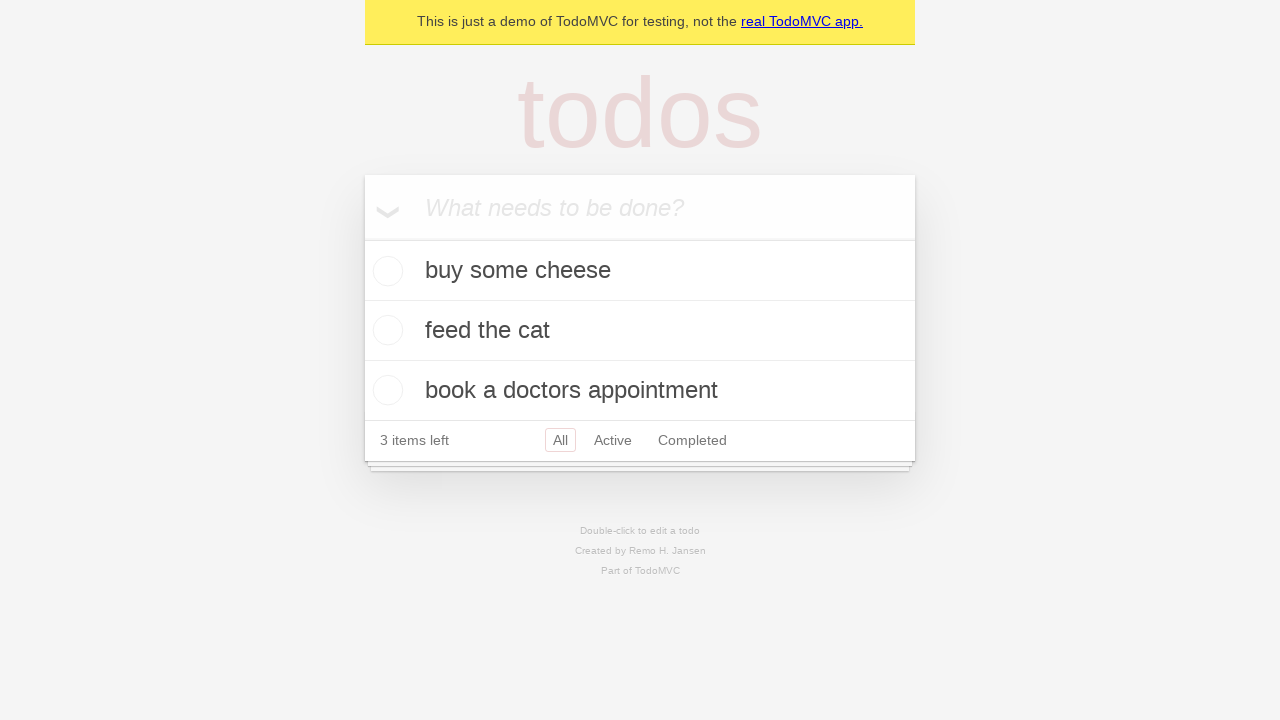

Clicked the 'Mark all as complete' toggle checkbox at (362, 238) on internal:label="Mark all as complete"i
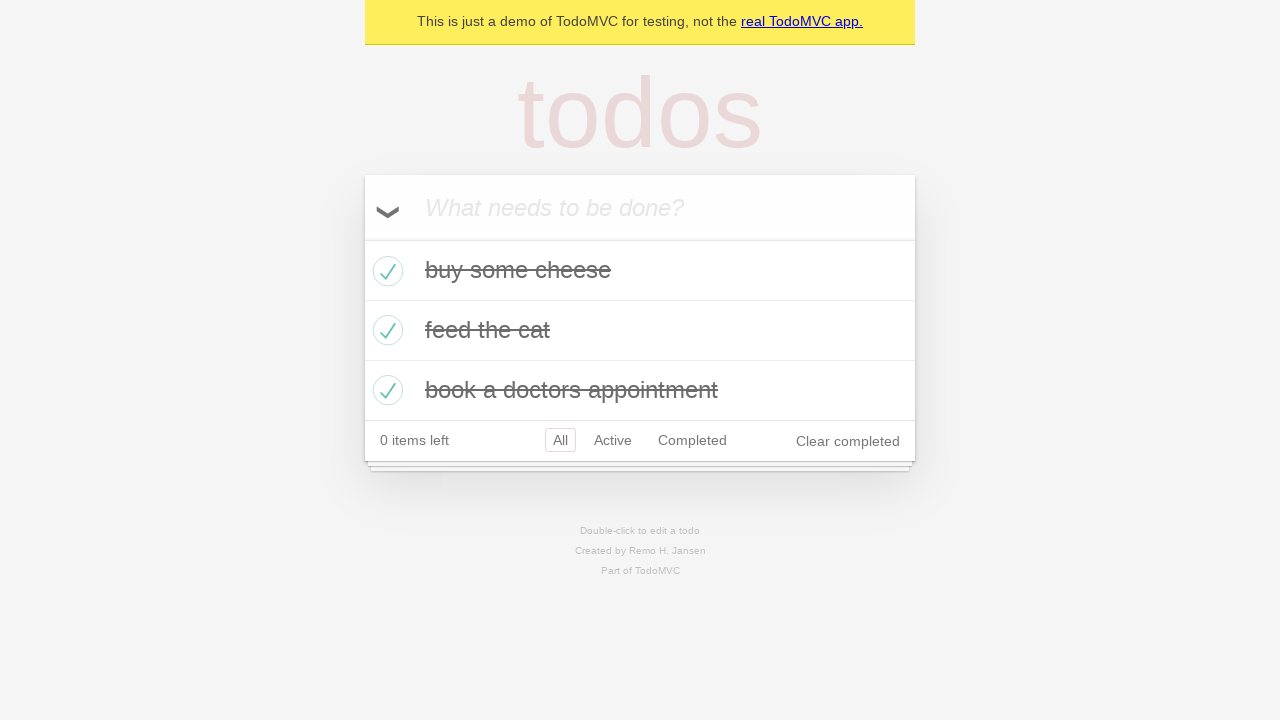

All todo items marked as completed and verified
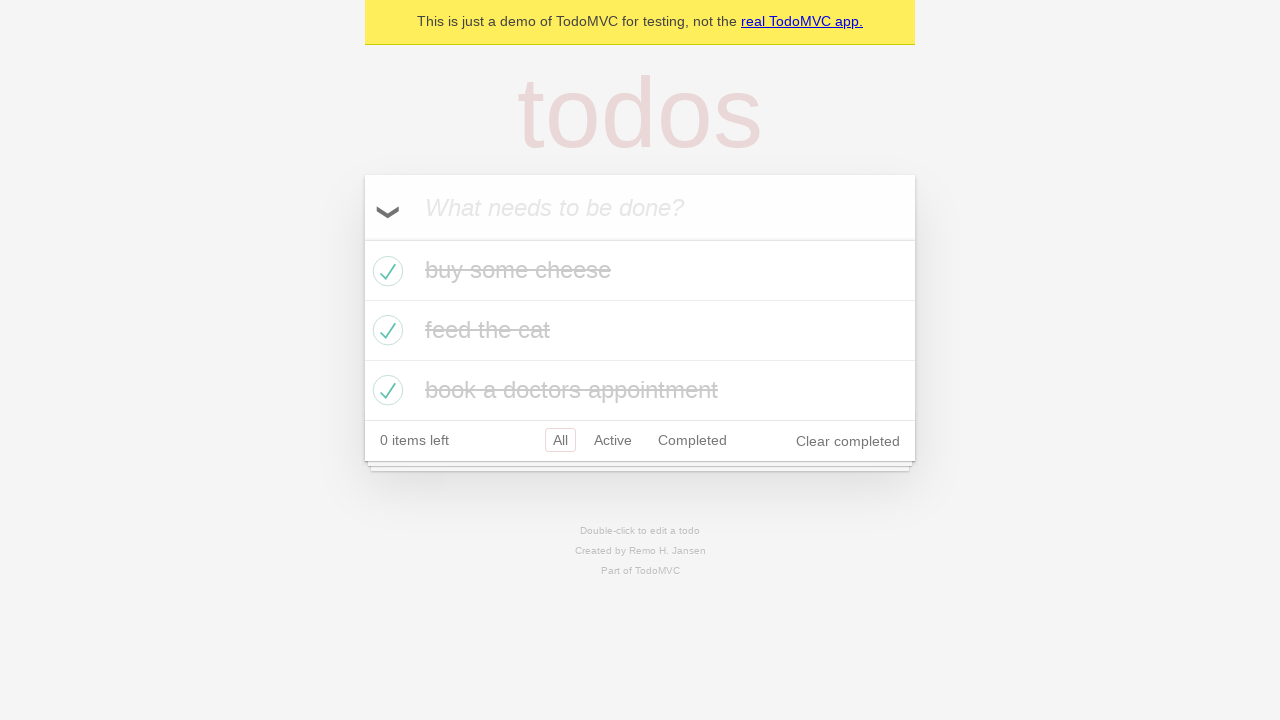

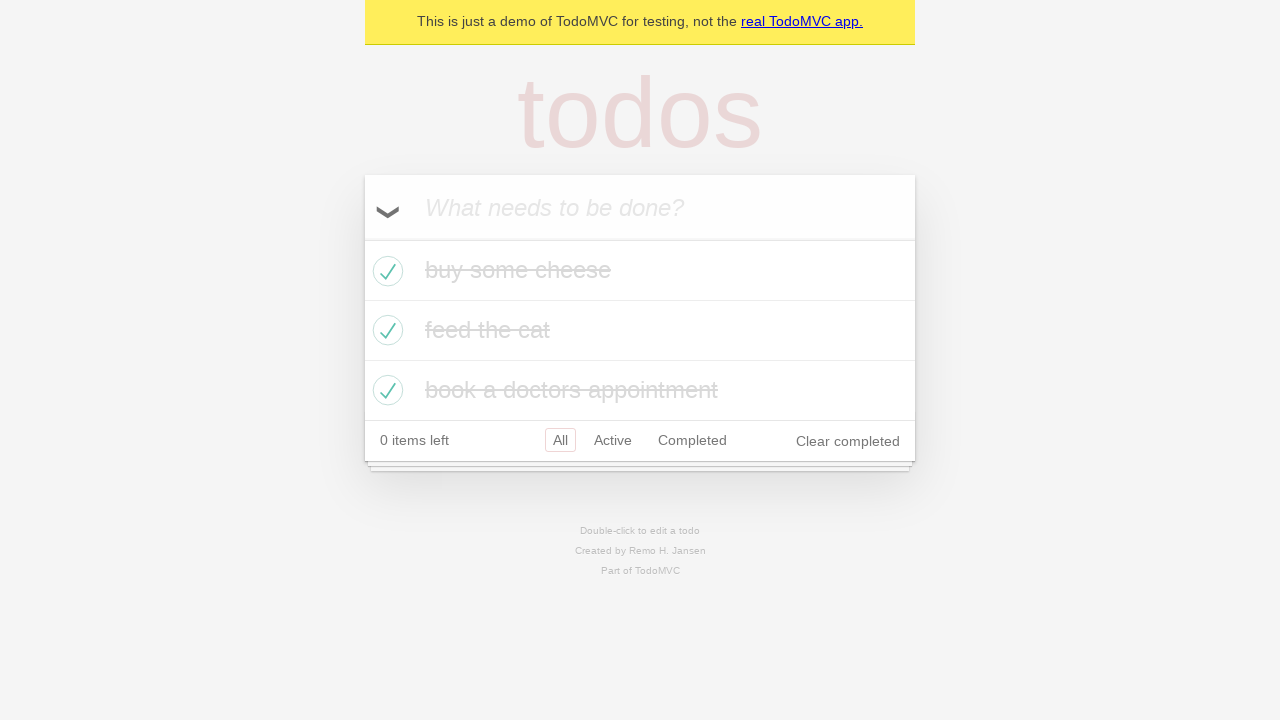